Tests radio button and checkbox interactions by selecting Female gender and checking two hobby checkboxes

Starting URL: http://demo.automationtesting.in/Register.html

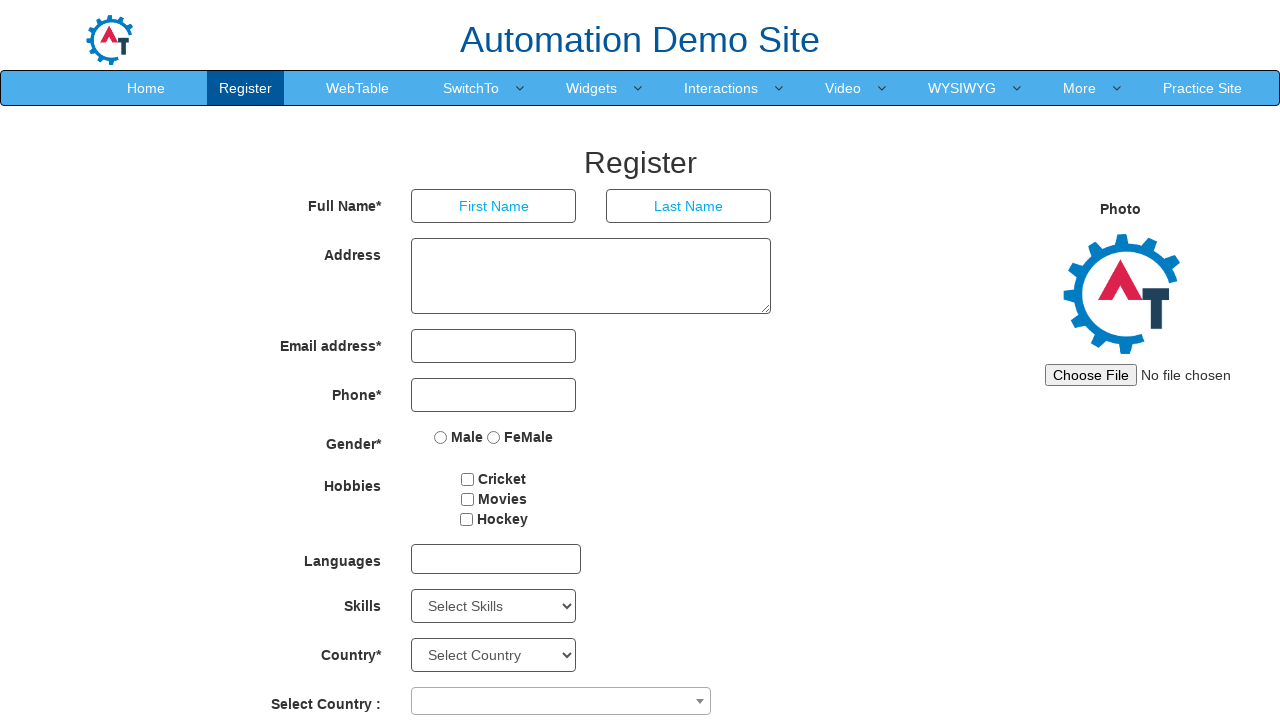

Selected Female gender radio button at (494, 437) on input[value='FeMale']
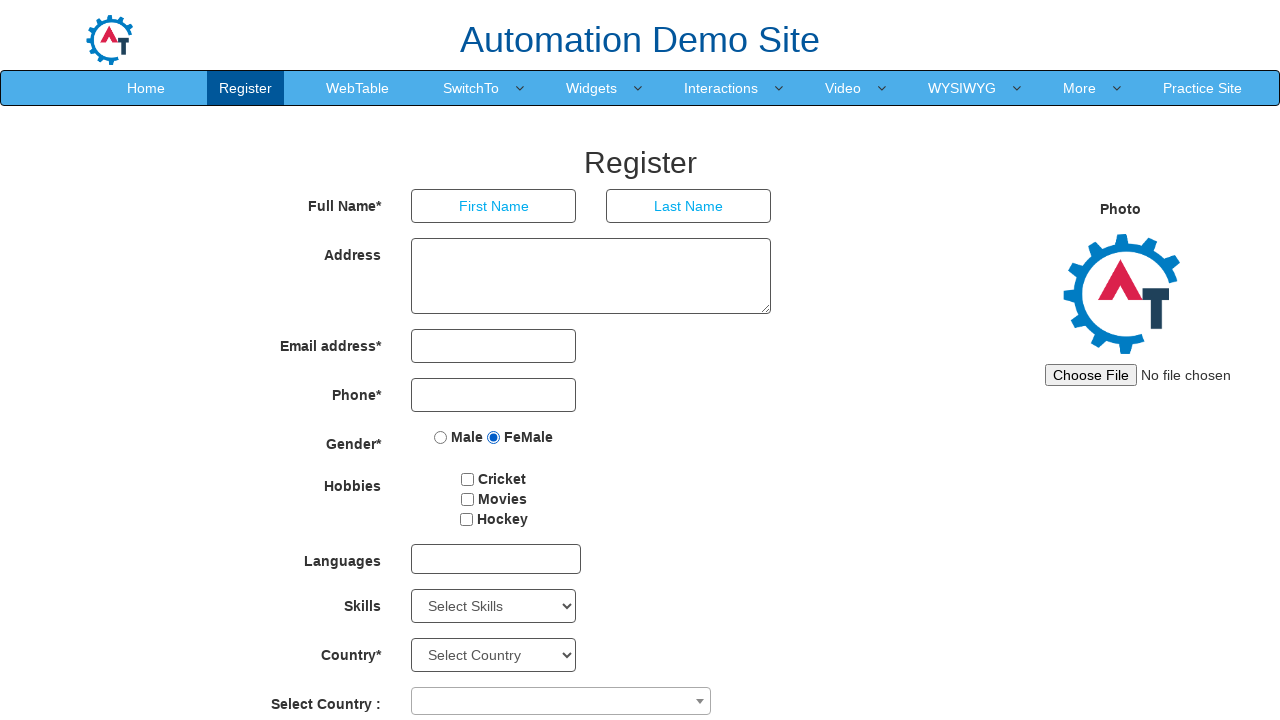

Checked first hobby checkbox at (468, 479) on #checkbox1
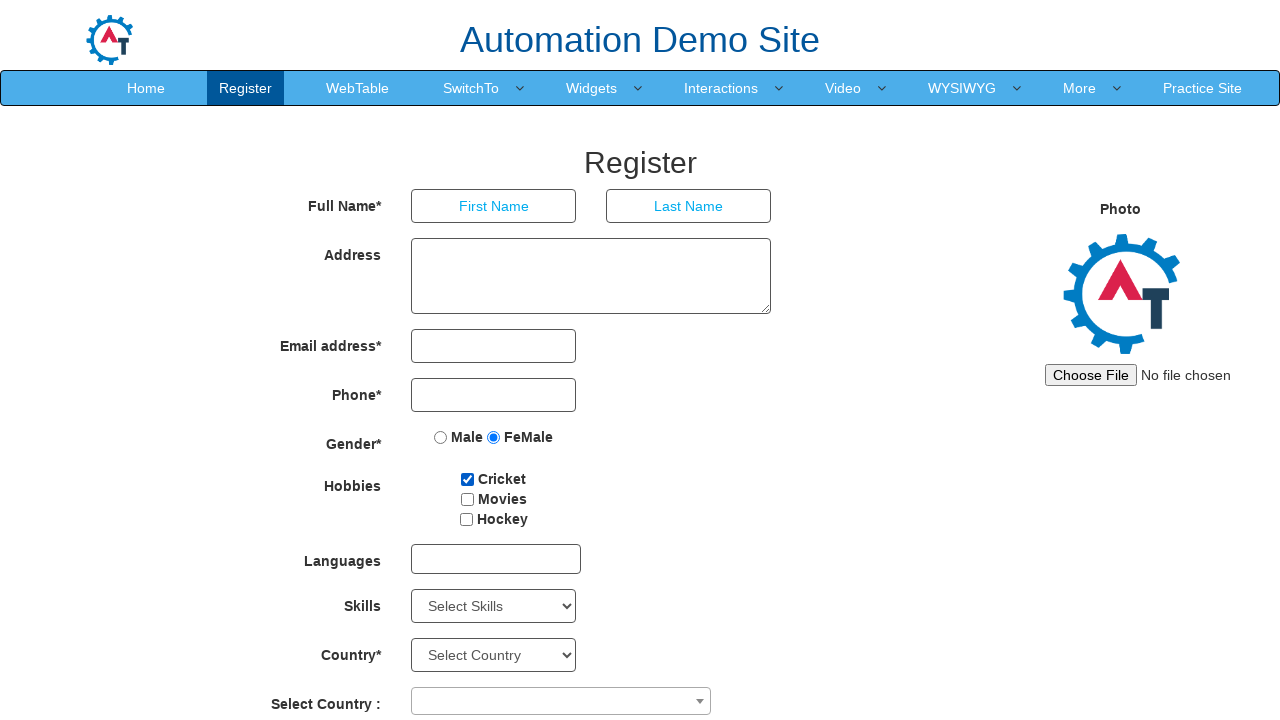

Checked third hobby checkbox at (466, 519) on #checkbox3
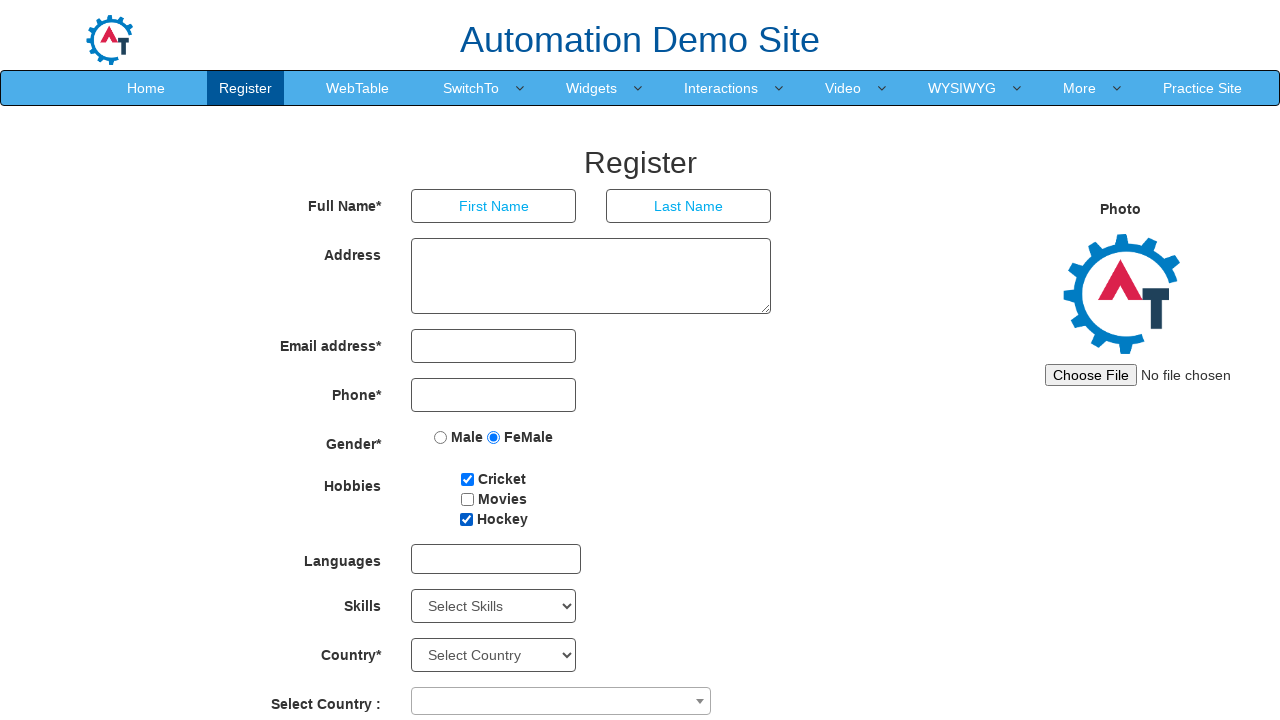

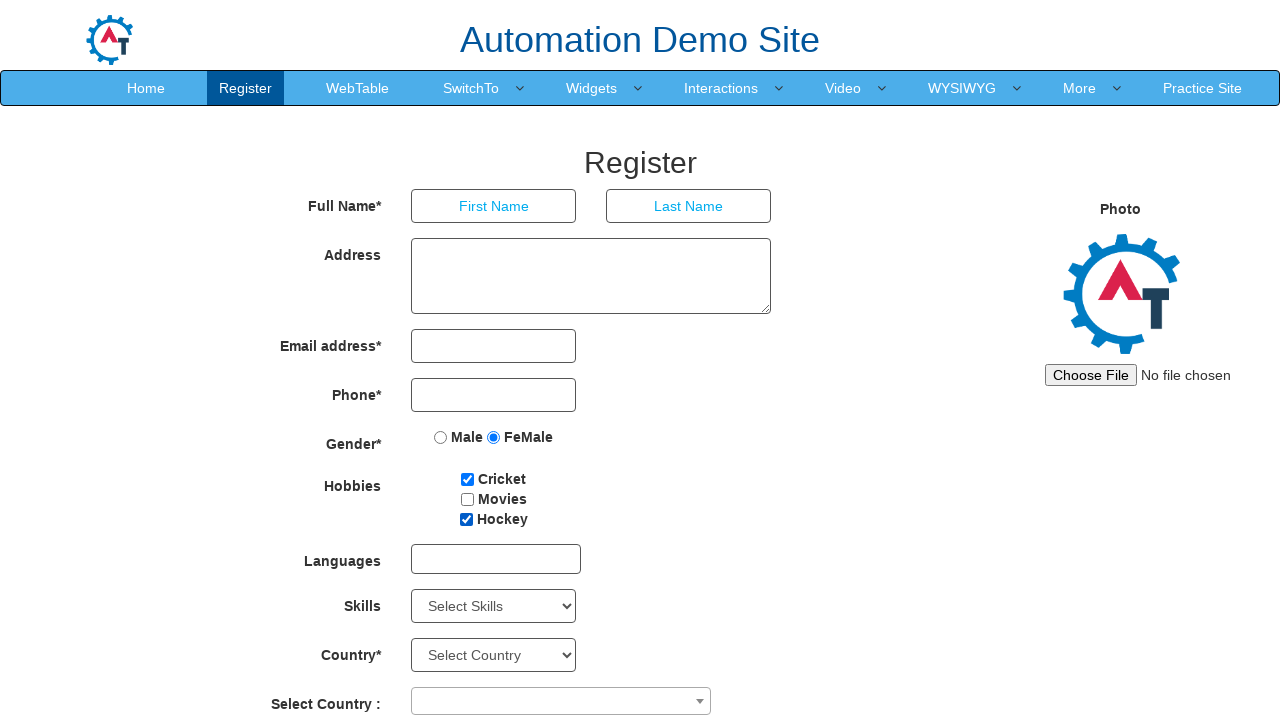